Tests the Broken Links - Images page by navigating to it and checking for image presence.

Starting URL: https://demoqa.com/elements

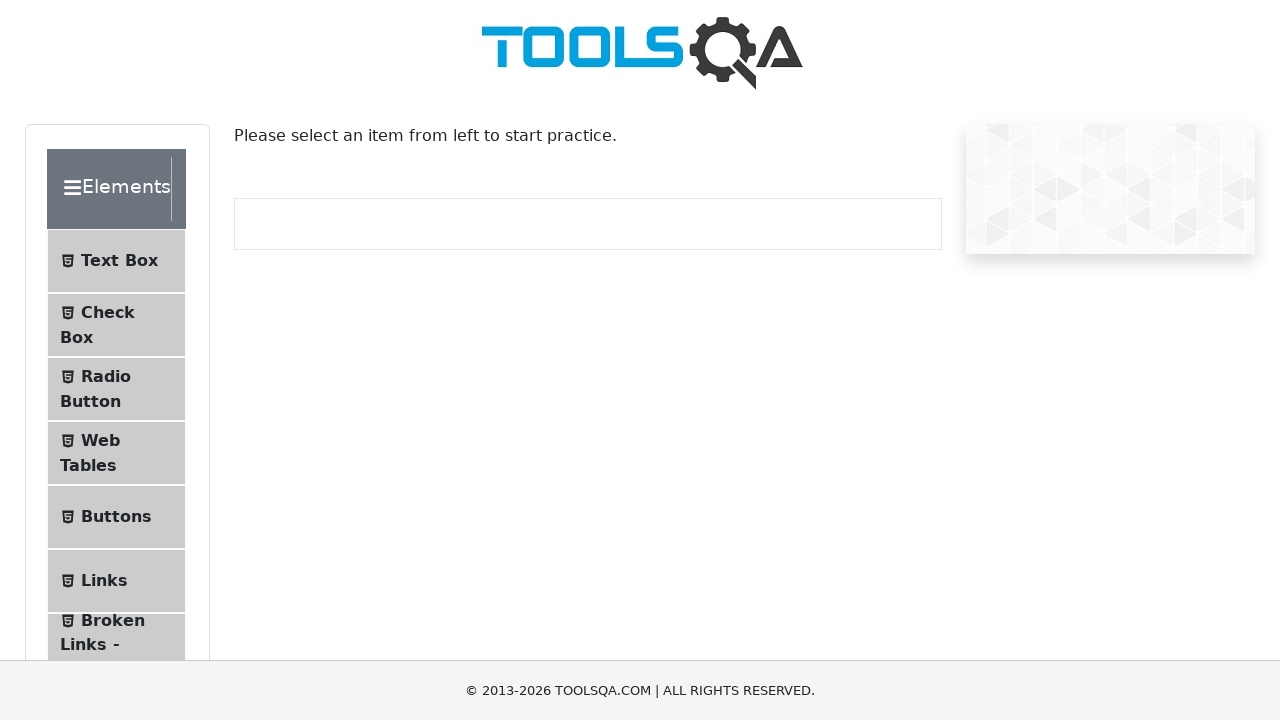

Clicked on Broken Links - Images menu item at (116, 645) on li#item-6
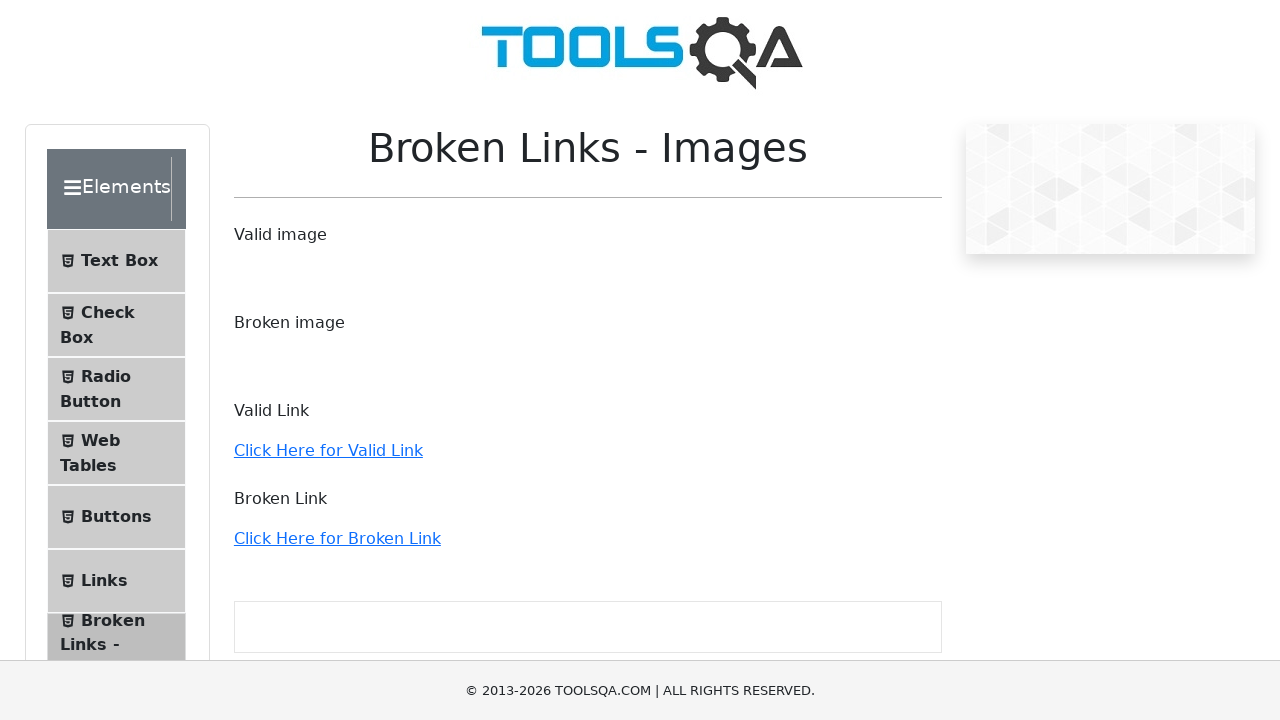

Image with src ending in 'Toolsqa.jpg' is present on the page
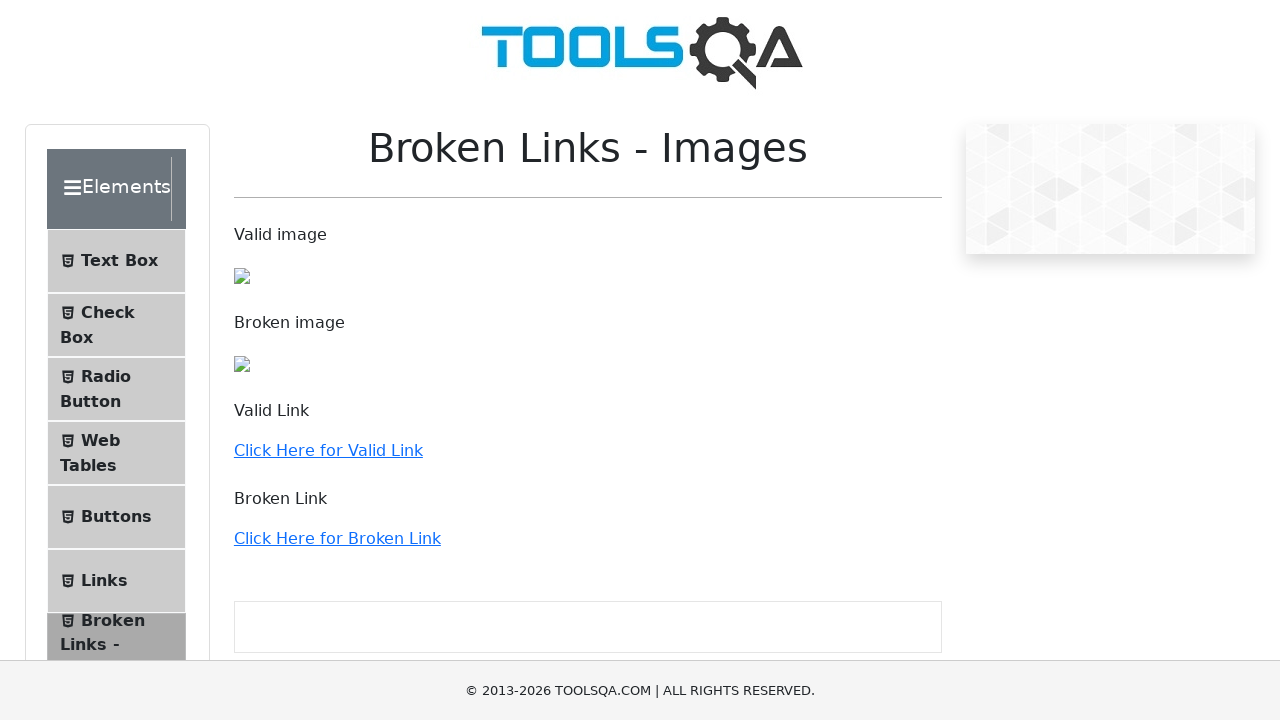

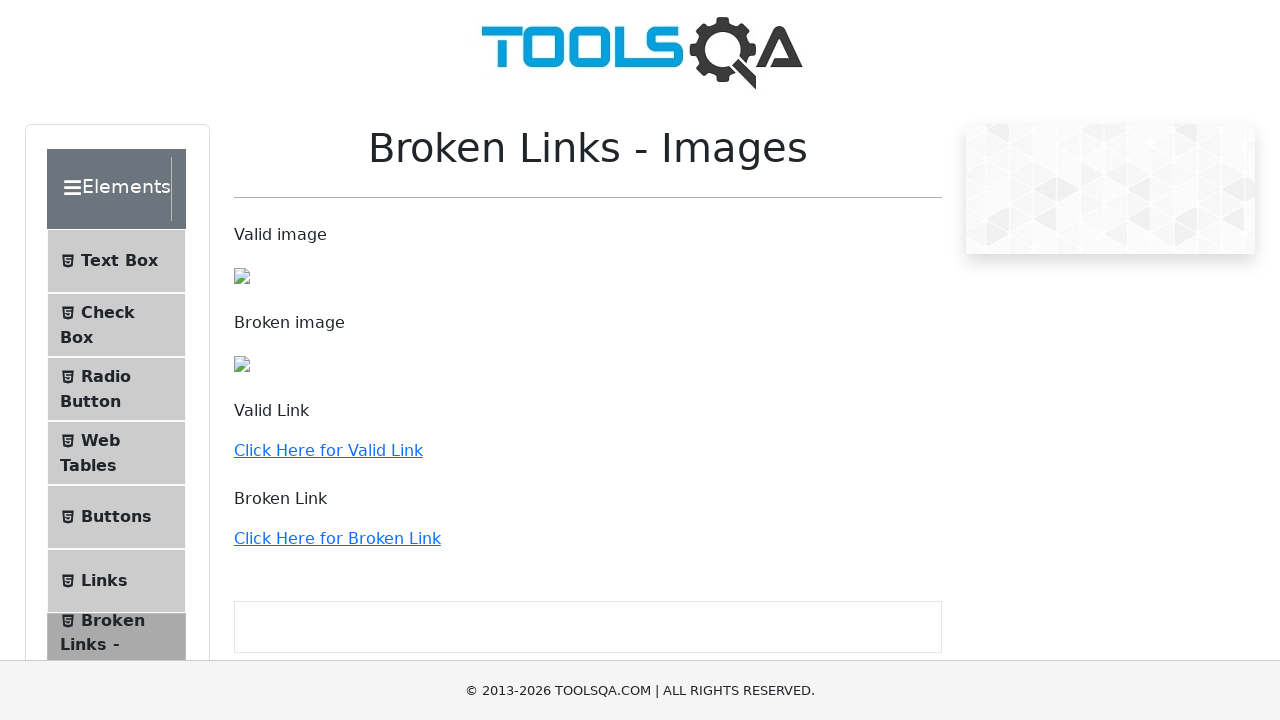